Tests that clicking filter links highlights the currently applied filter

Starting URL: https://demo.playwright.dev/todomvc

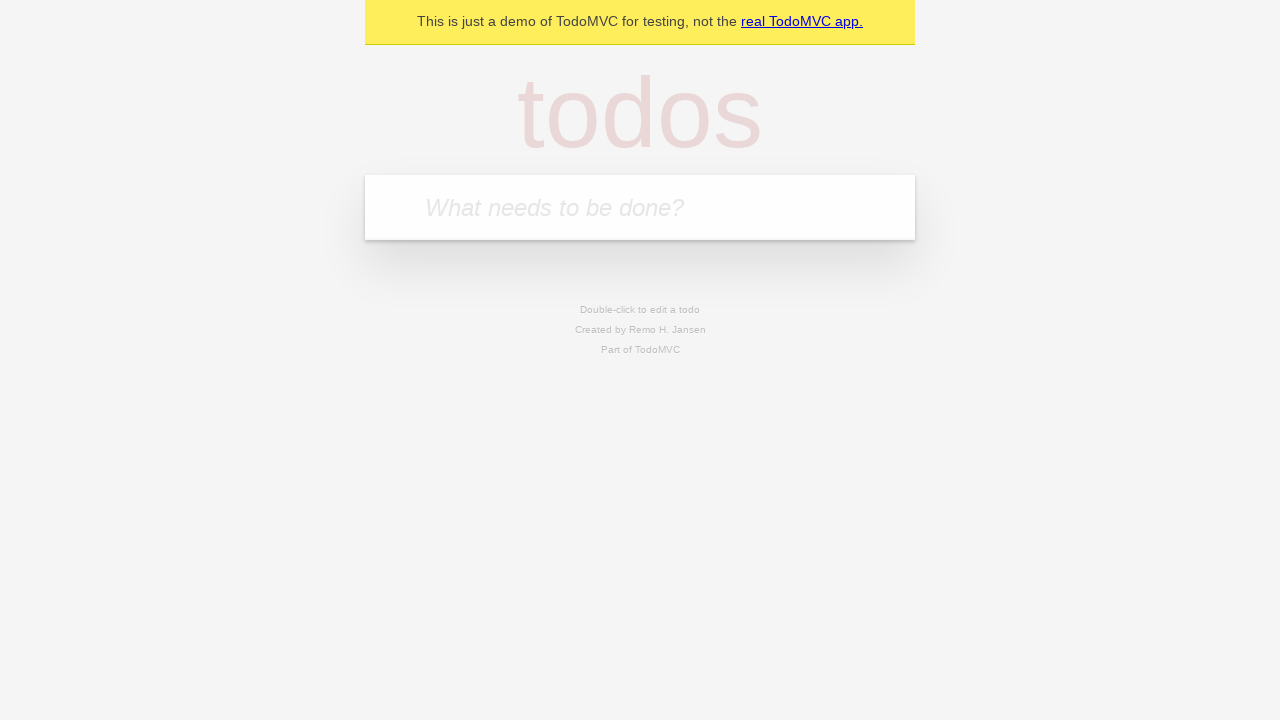

Filled todo input with 'buy some cheese' on internal:attr=[placeholder="What needs to be done?"i]
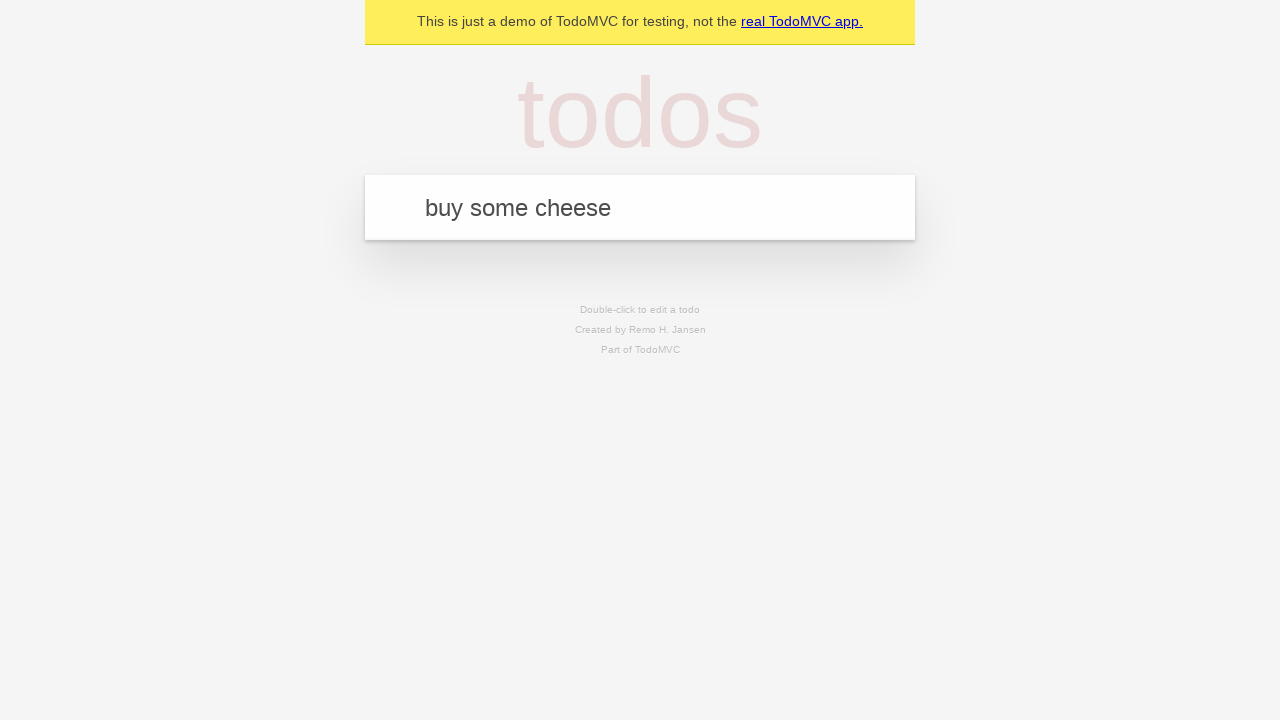

Pressed Enter to create first todo item on internal:attr=[placeholder="What needs to be done?"i]
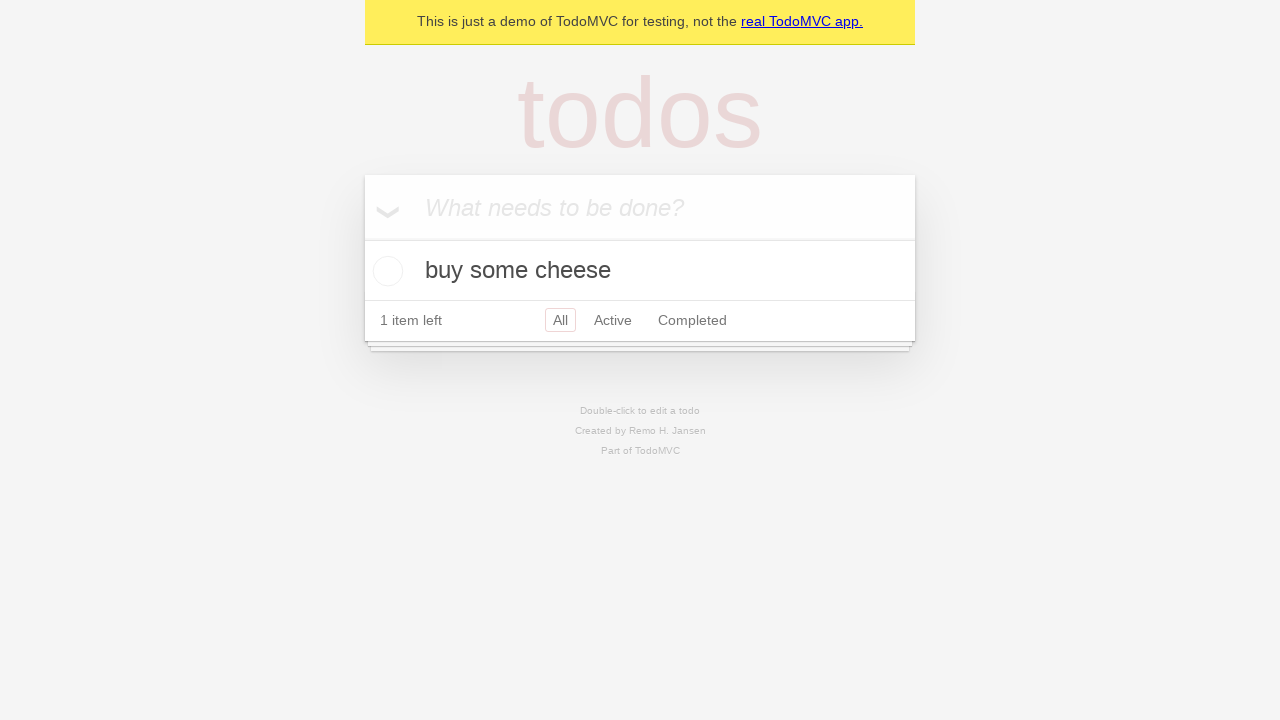

Filled todo input with 'feed the cat' on internal:attr=[placeholder="What needs to be done?"i]
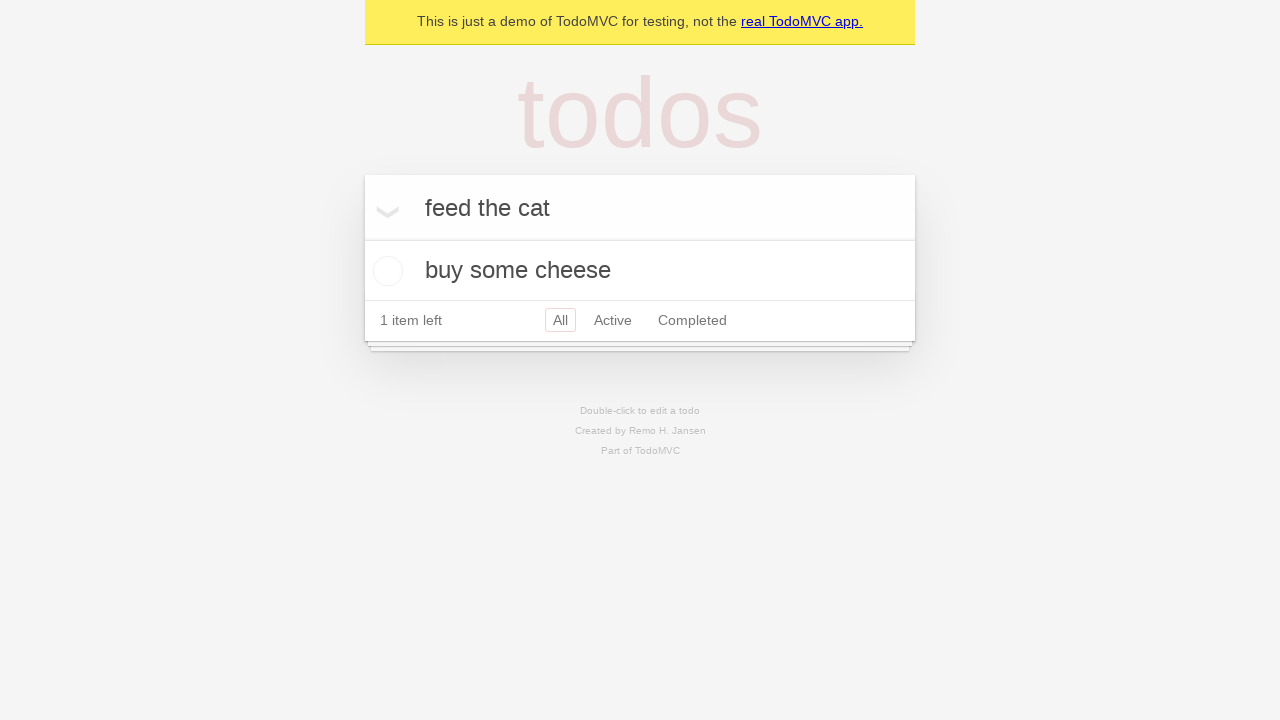

Pressed Enter to create second todo item on internal:attr=[placeholder="What needs to be done?"i]
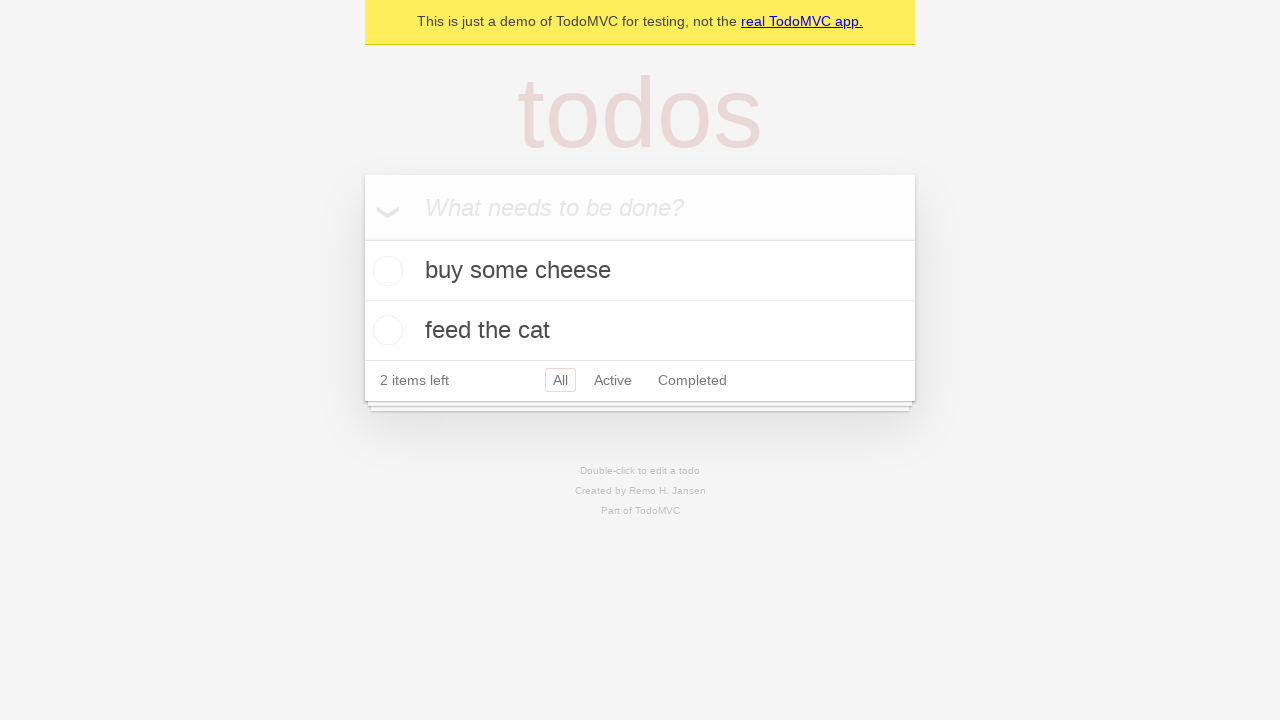

Filled todo input with 'book a doctors appointment' on internal:attr=[placeholder="What needs to be done?"i]
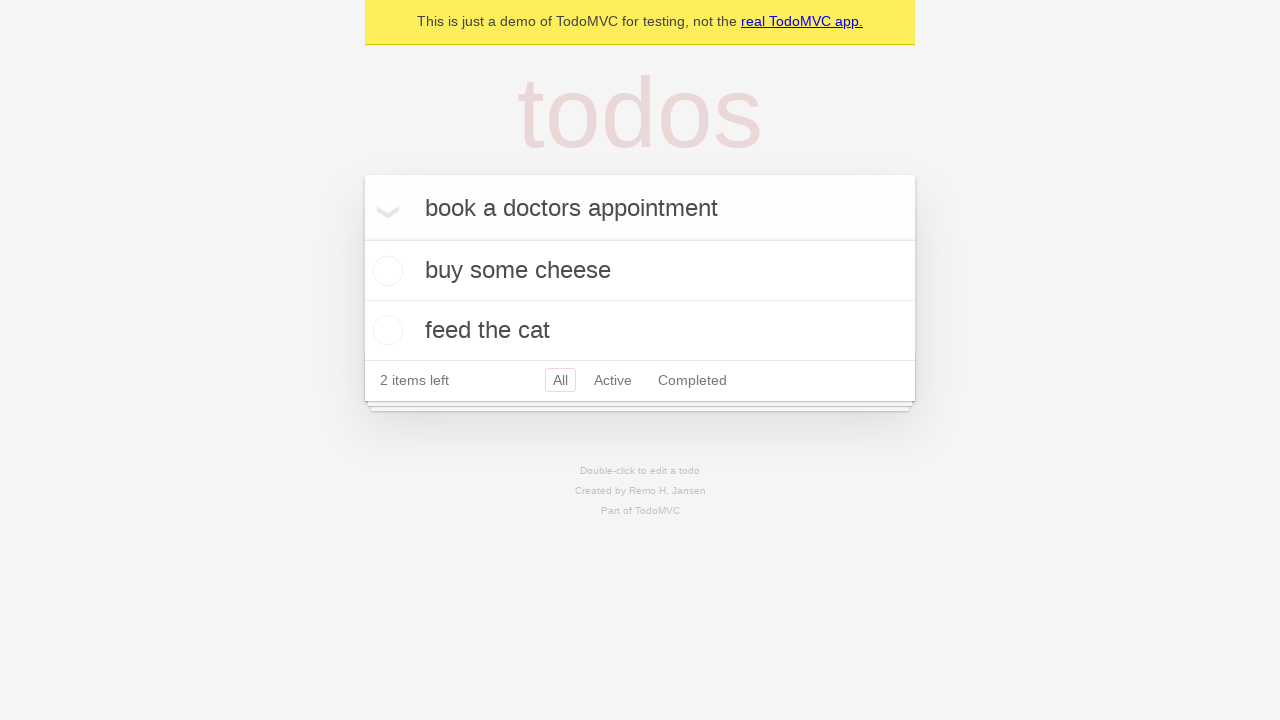

Pressed Enter to create third todo item on internal:attr=[placeholder="What needs to be done?"i]
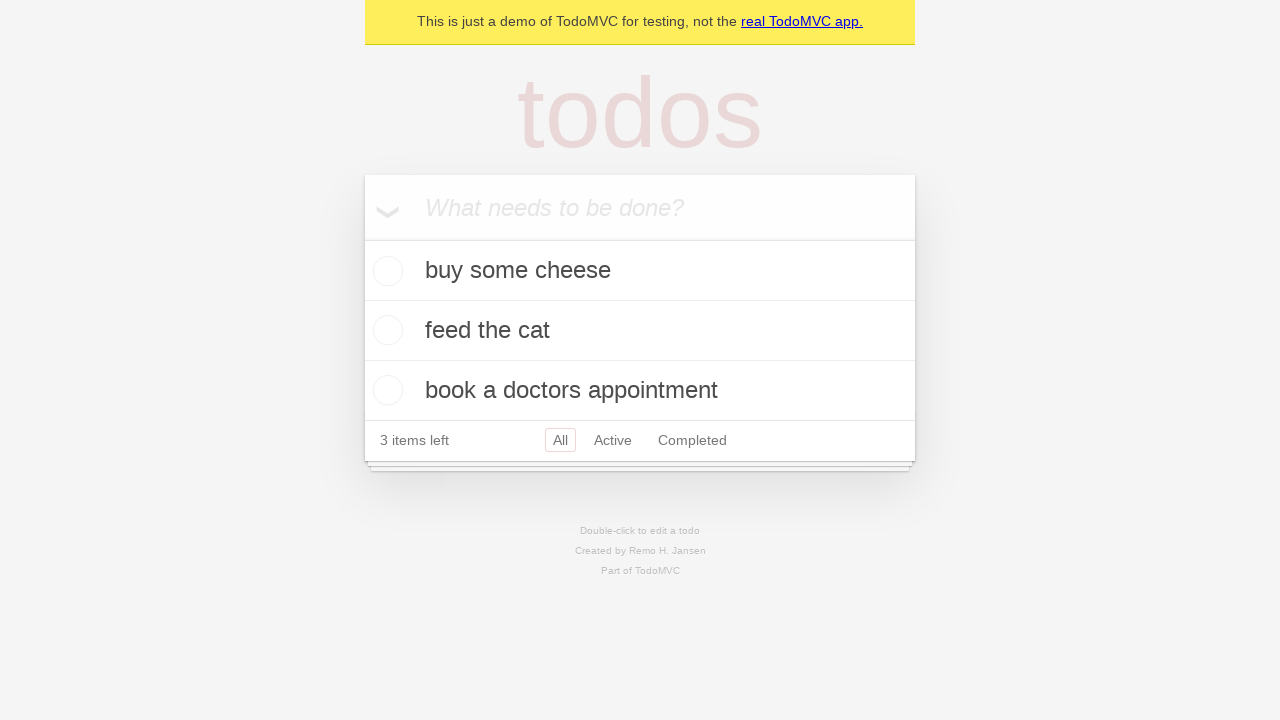

Clicked Active filter link at (613, 440) on internal:role=link[name="Active"i]
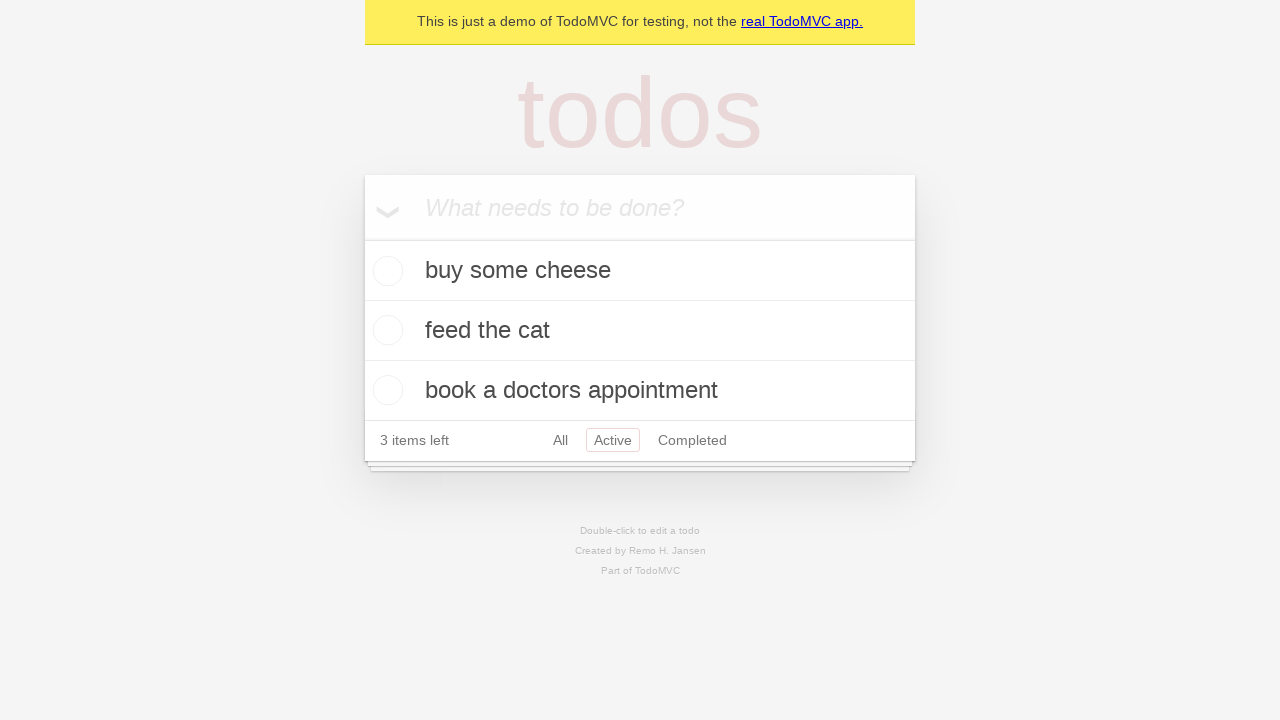

Clicked Completed filter link to verify highlighting at (692, 440) on internal:role=link[name="Completed"i]
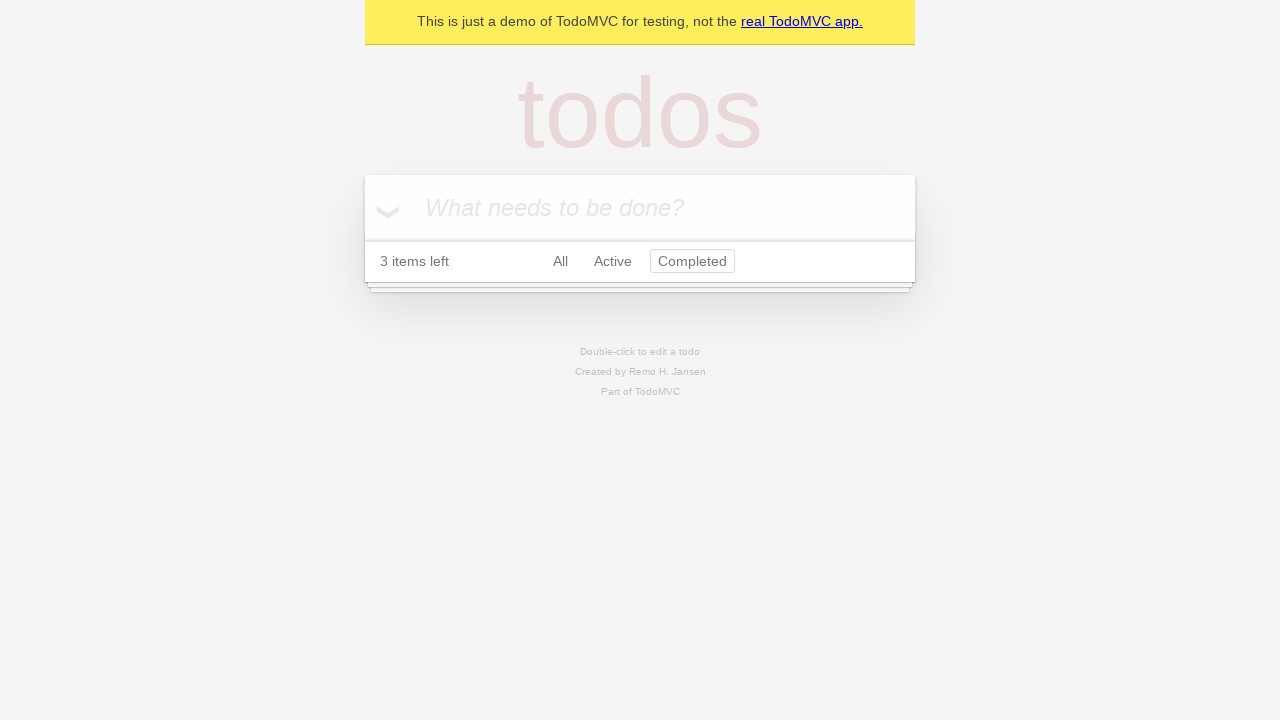

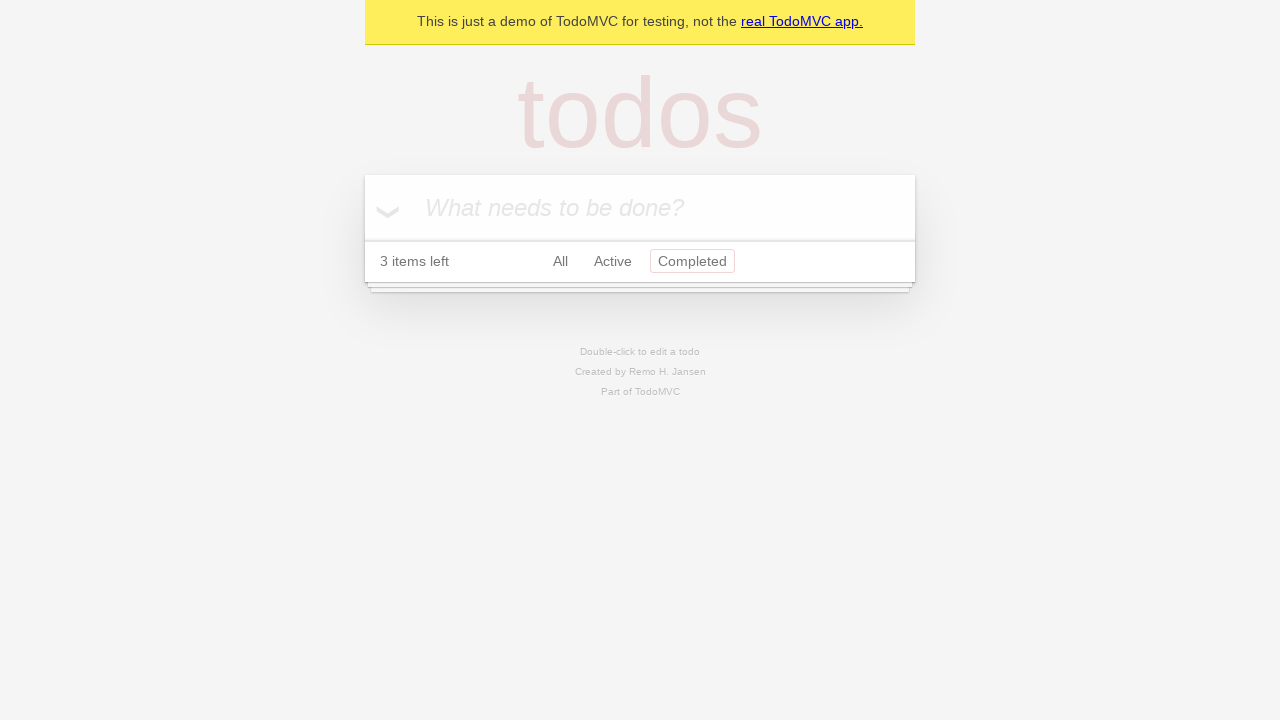